Tests interactive chart functionality on a mutual fund page by hovering over different positions on the SVG chart element to trigger tooltip displays showing NAV values and dates.

Starting URL: https://bibit.id/reksadana/RD66/avrist-ada-kas-mutiara

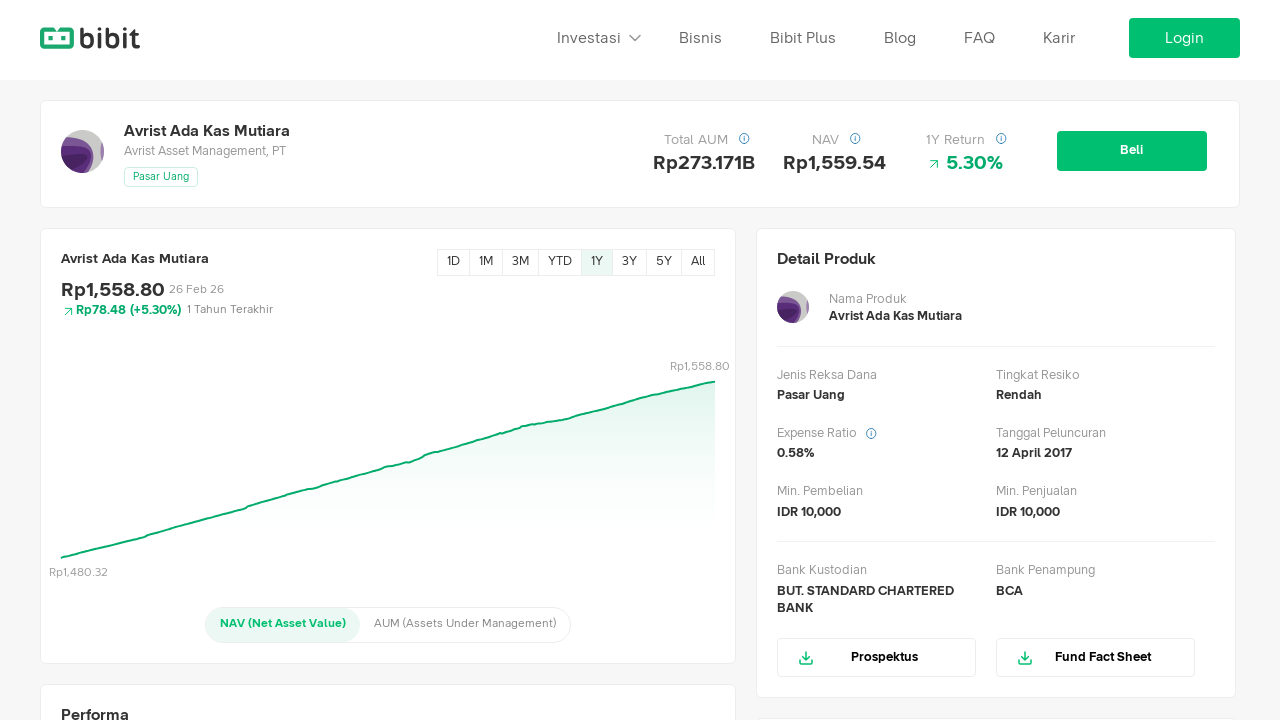

Page loaded with networkidle state
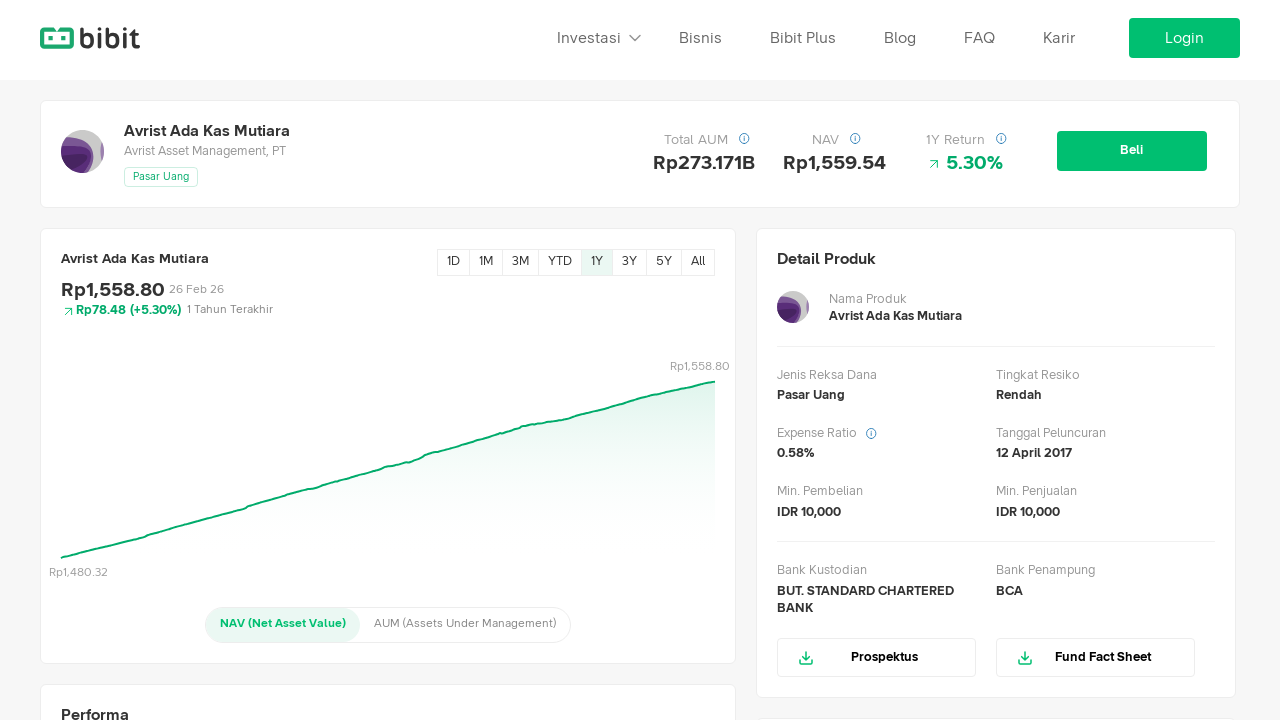

SVG chart element became visible
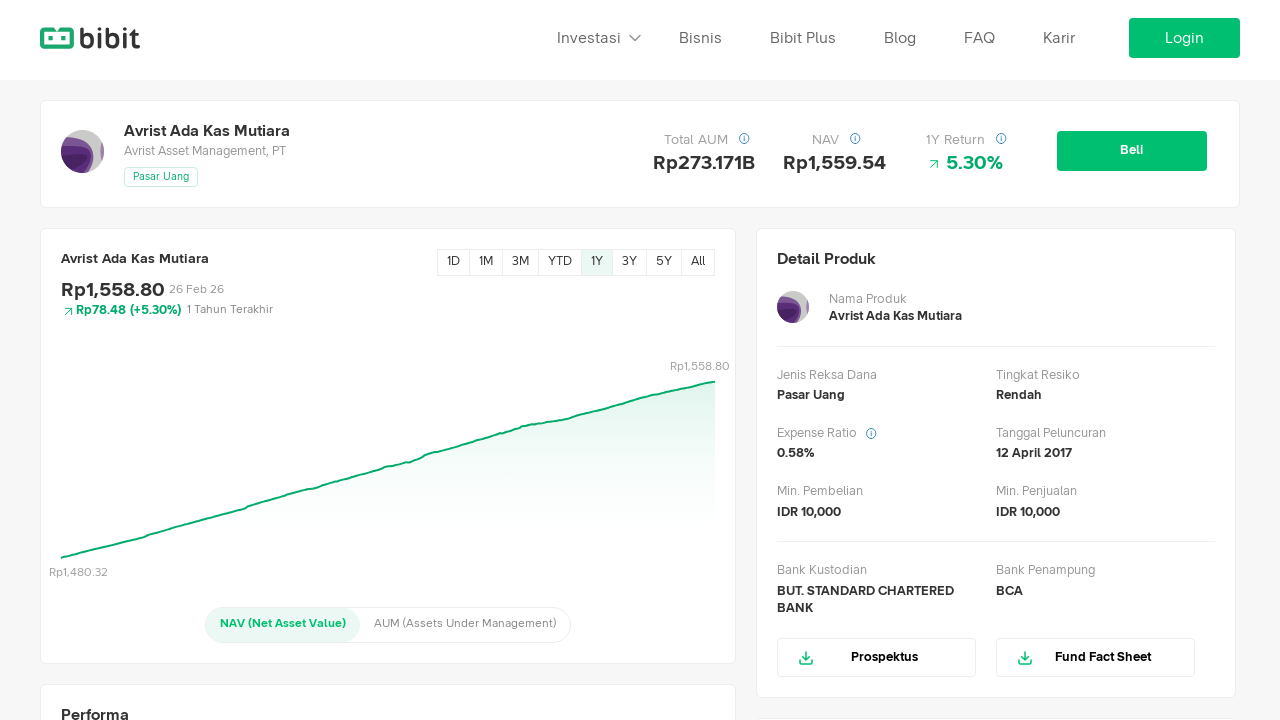

Hovered over left side of chart at (91, 474)
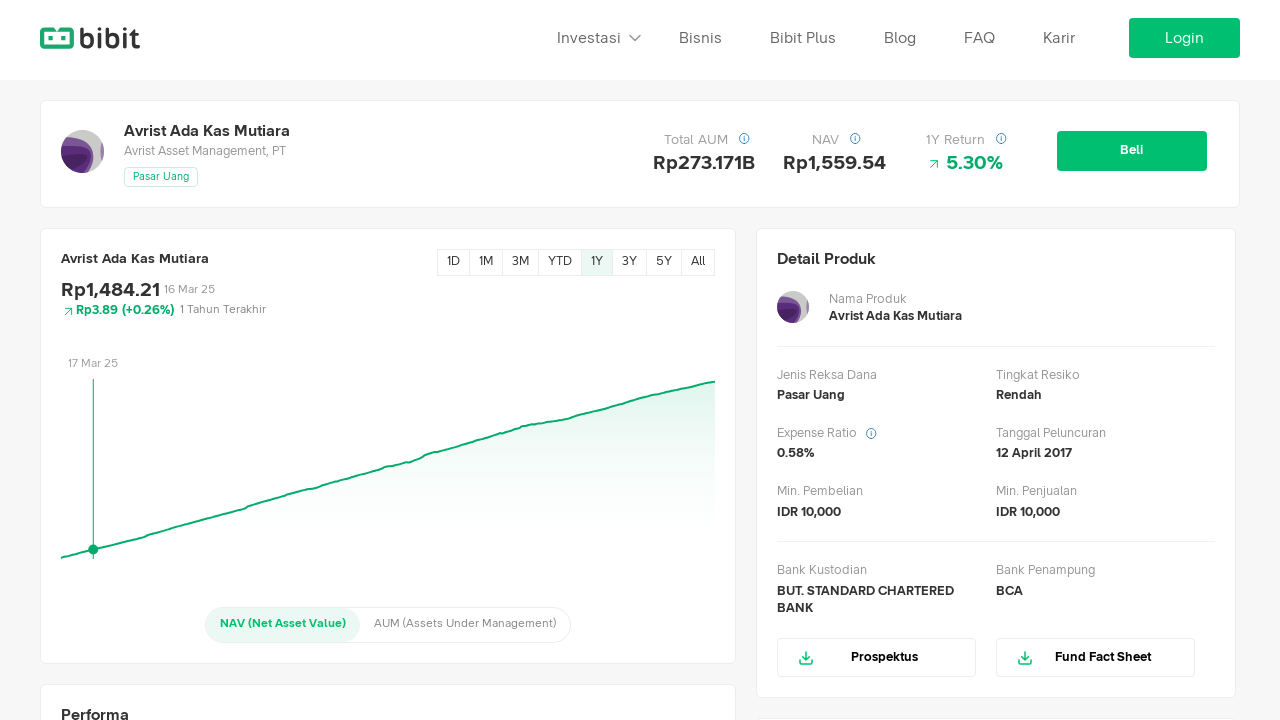

Waited 500ms for tooltip to appear on left side
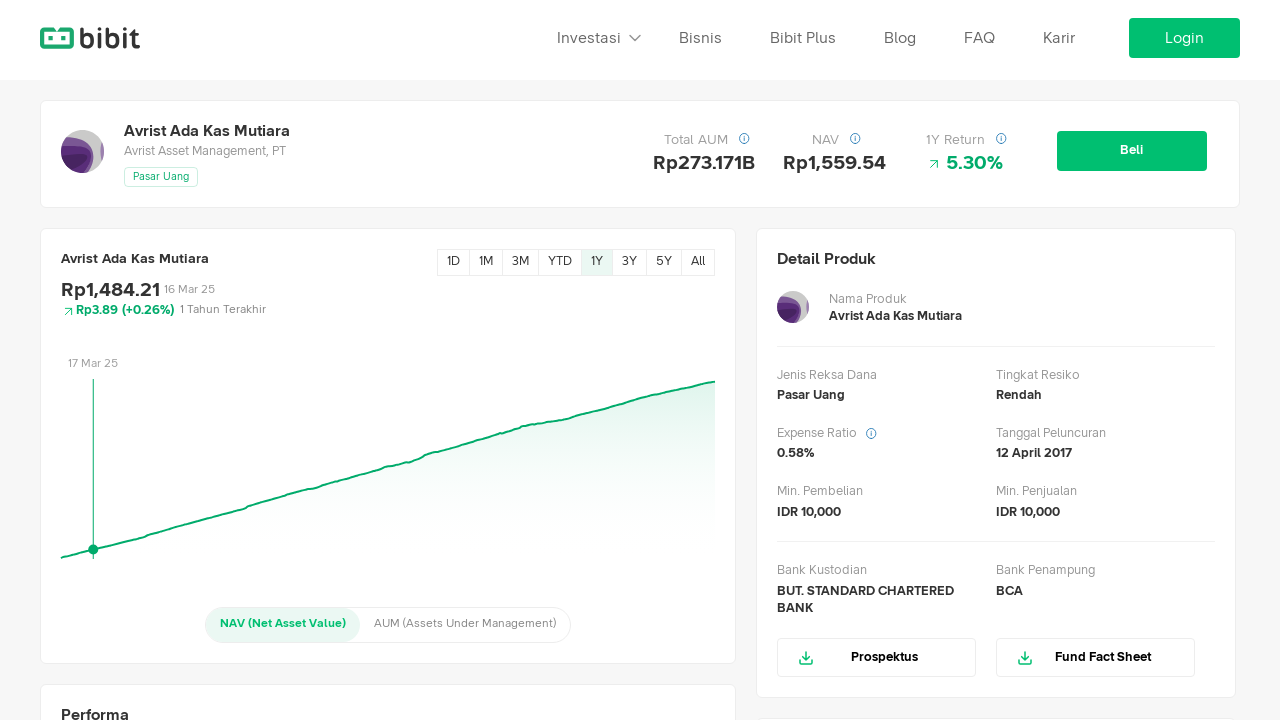

Hovered over center of chart at (388, 474)
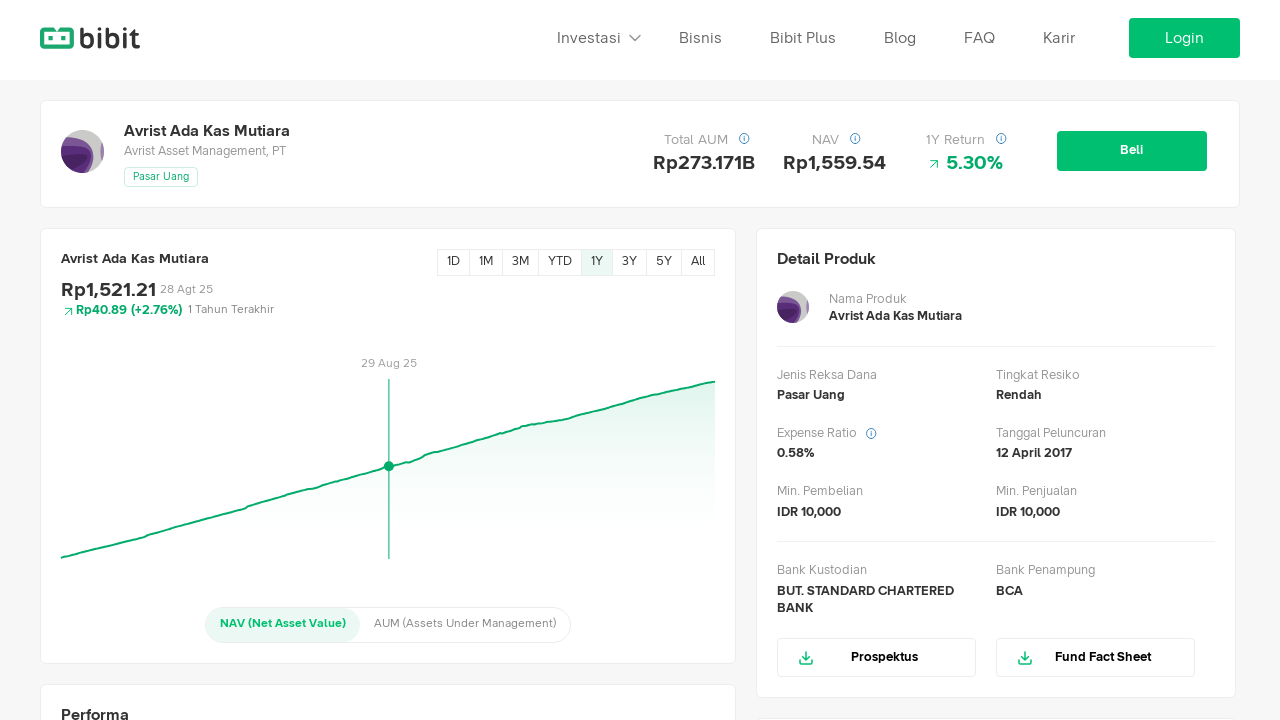

Waited 500ms for tooltip to appear at center
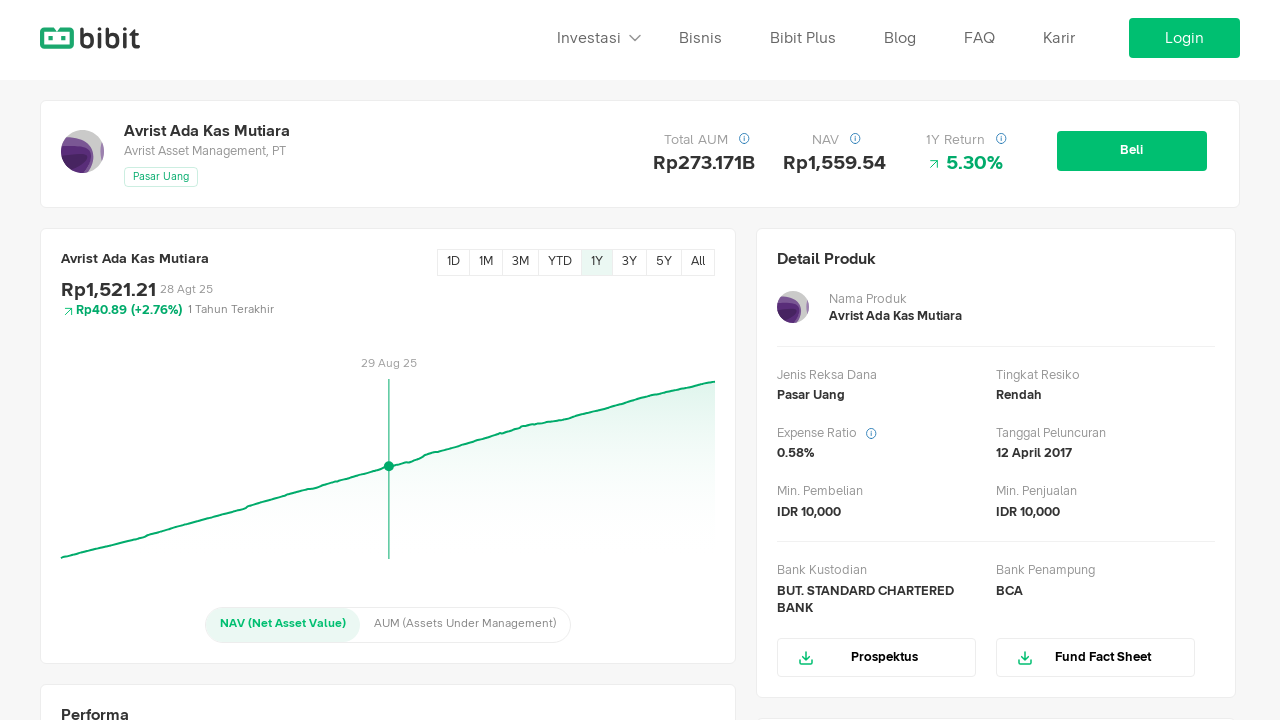

Hovered over right side of chart at (685, 474)
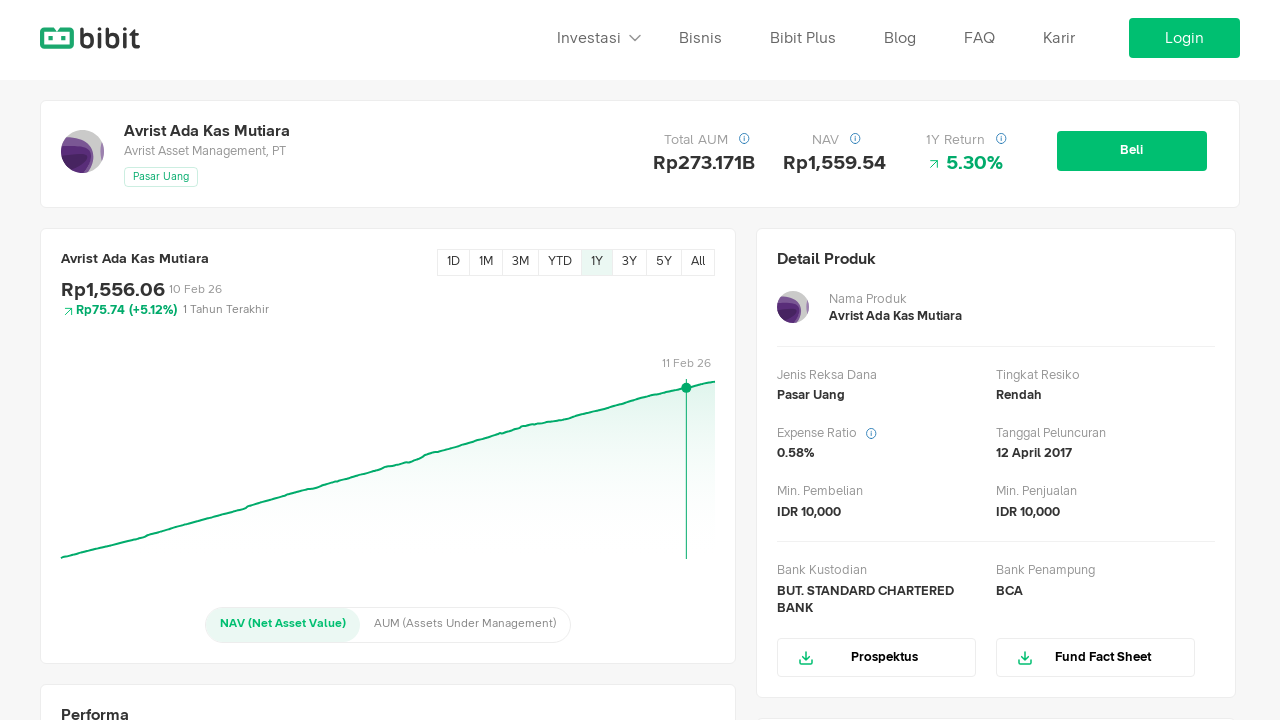

Waited 500ms for tooltip to appear on right side
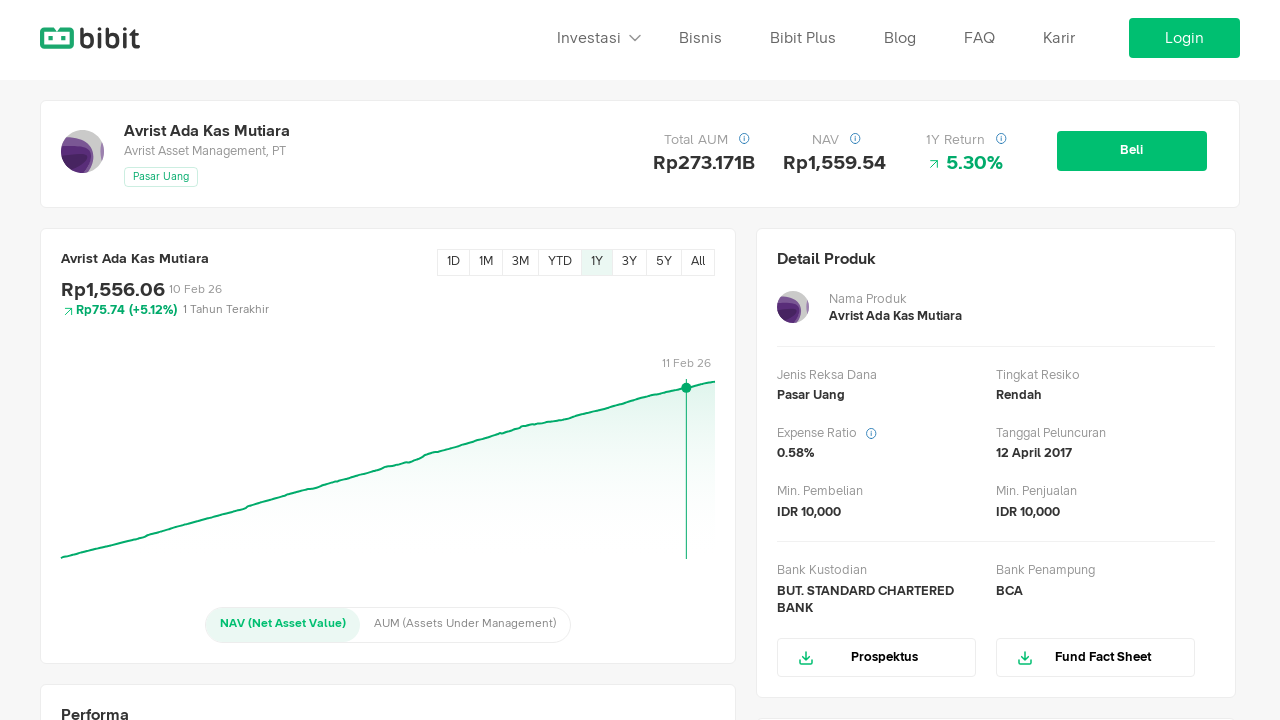

NAV value tooltip element appeared
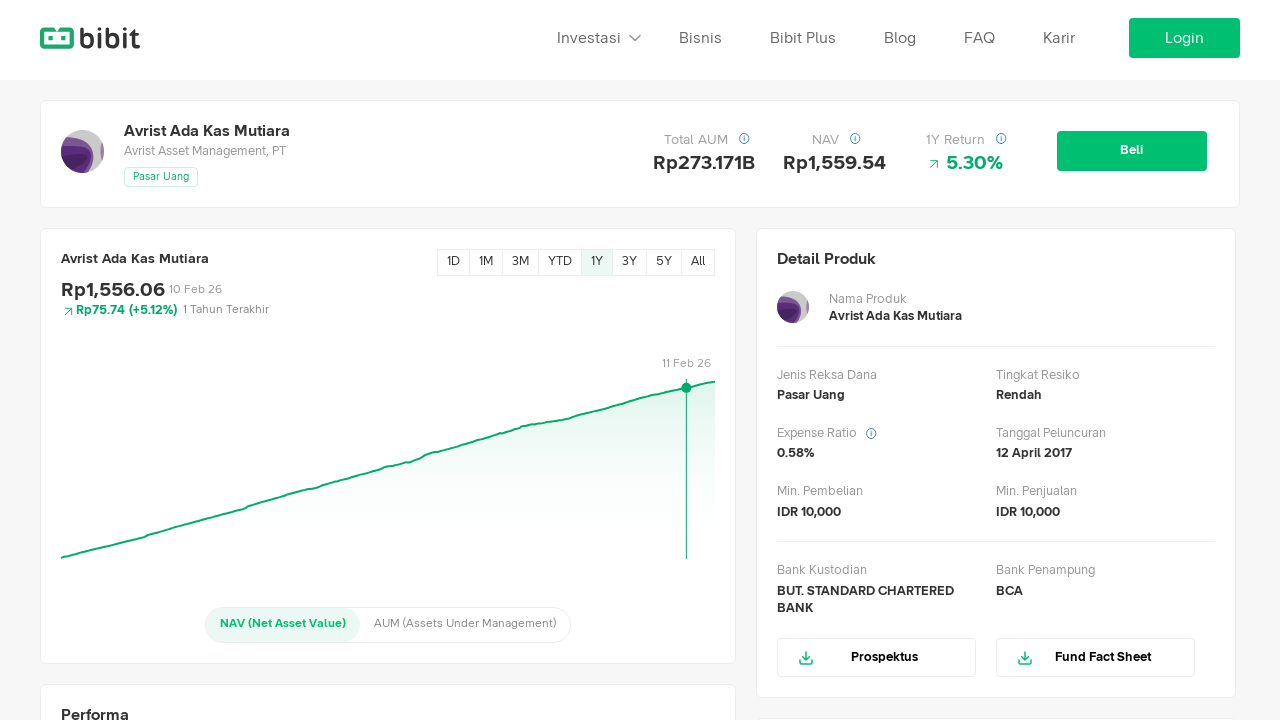

Date tooltip element appeared
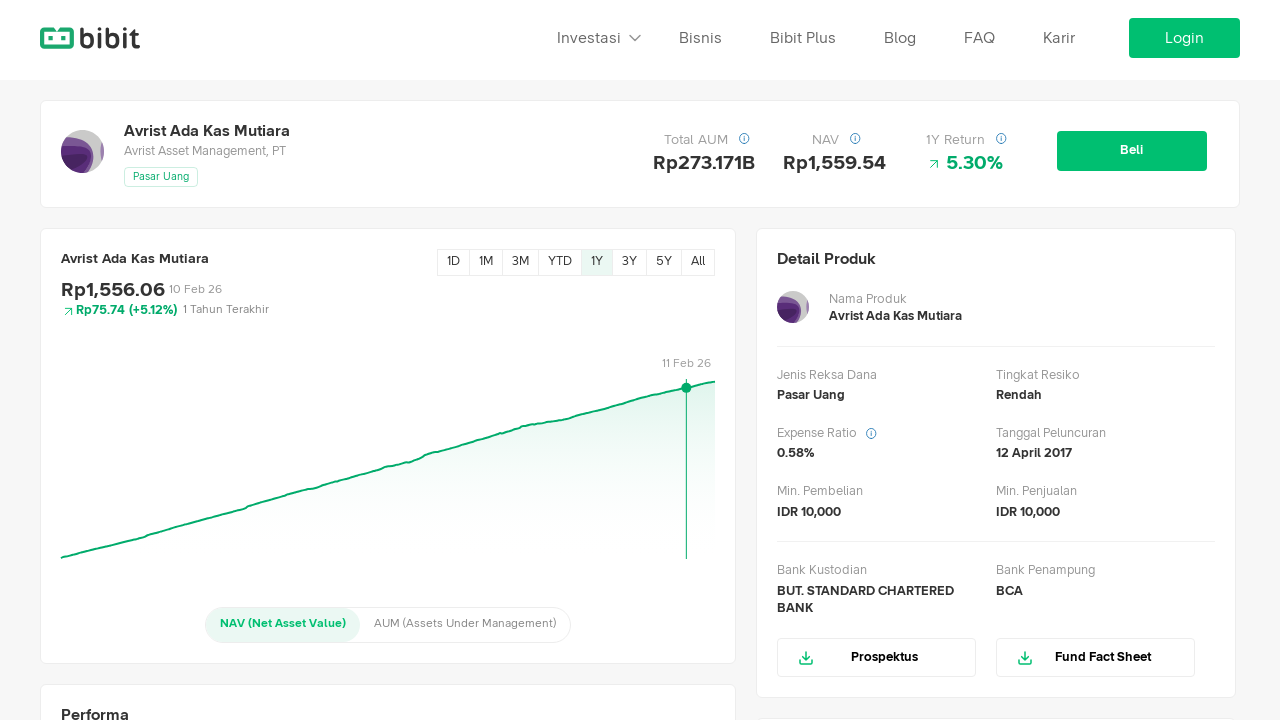

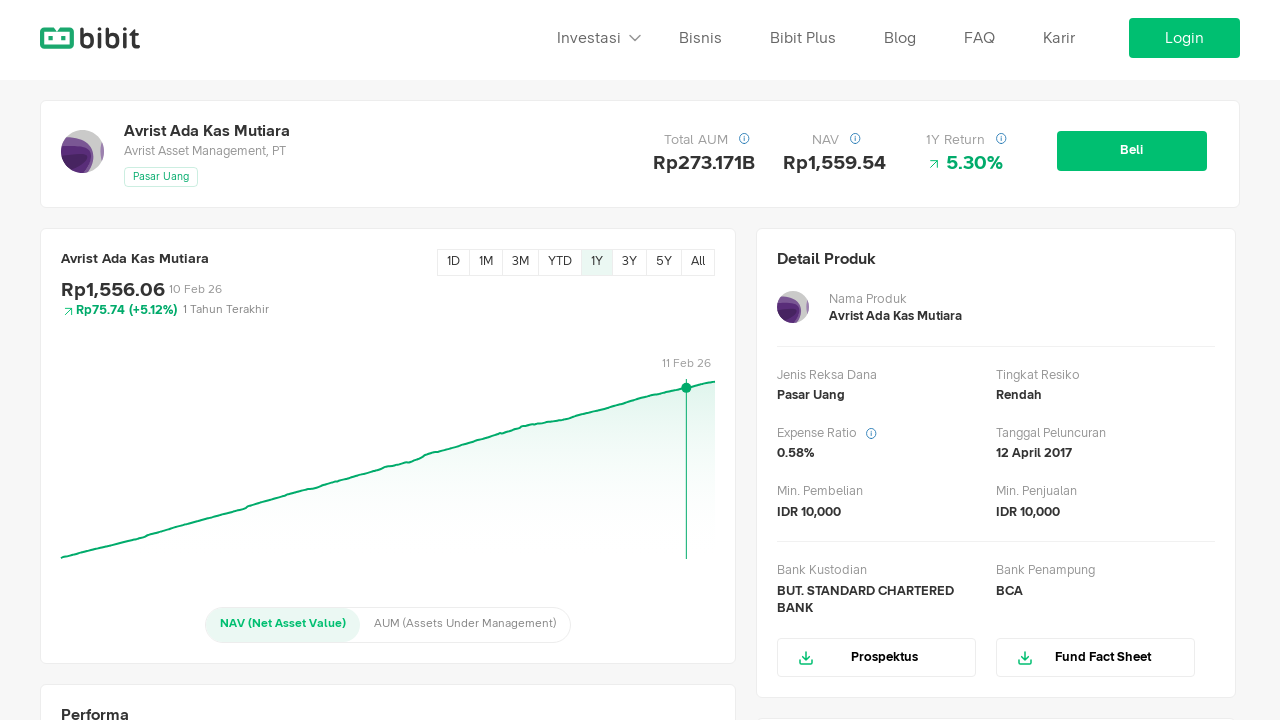